Tests drag and drop functionality by dragging one element to another element's position, then dragging a third element multiple times by offset (10 pixels right and down, 5 times).

Starting URL: http://jqueryui.com/resources/demos/draggable/scroll.html

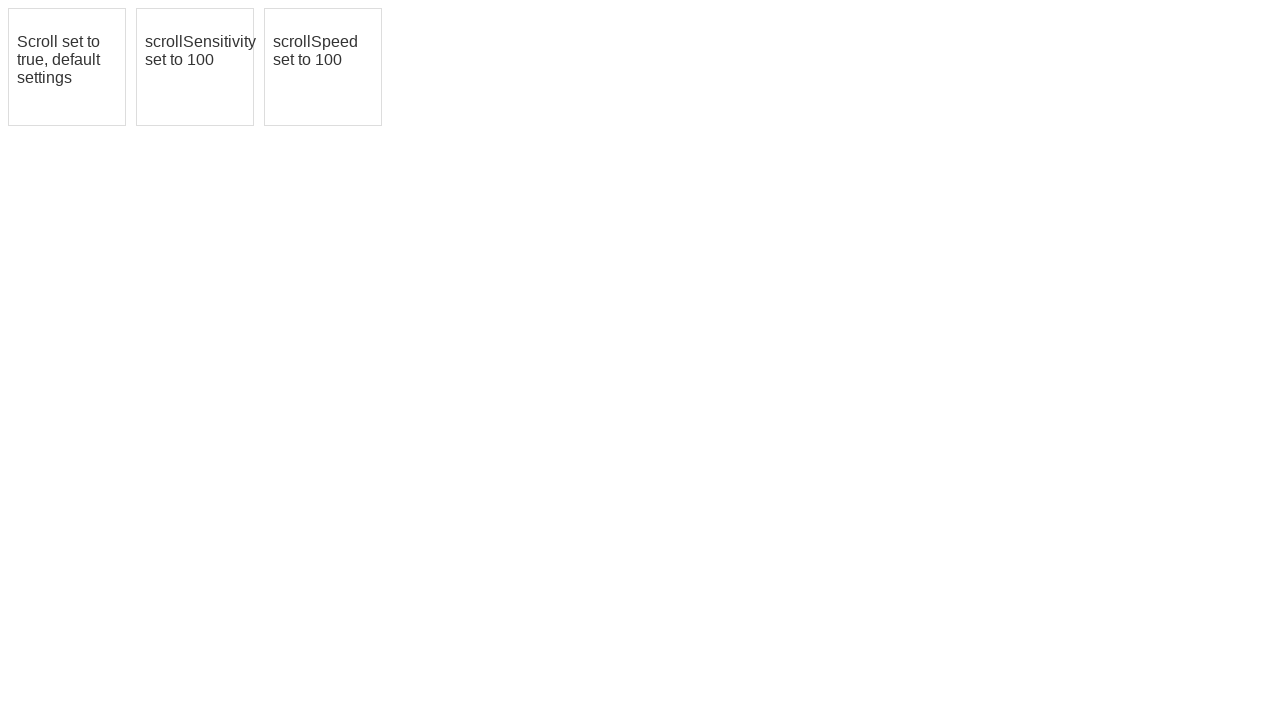

Located first draggable element (#draggable)
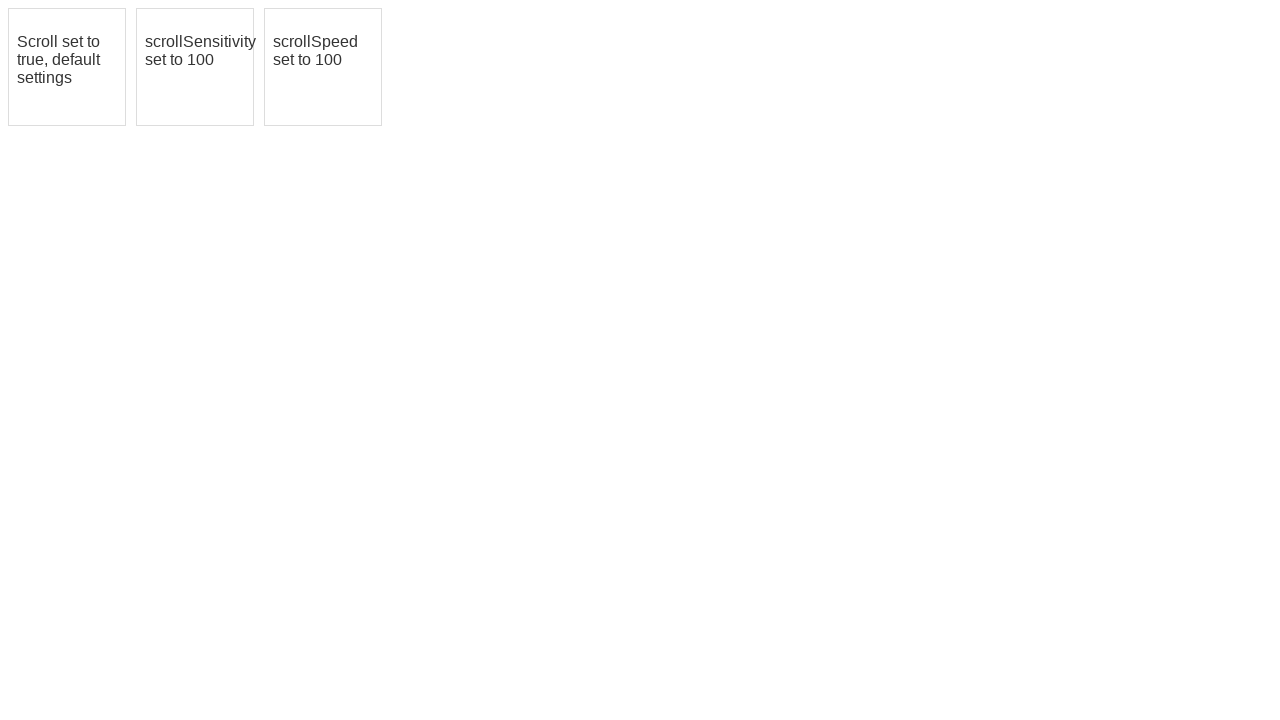

Located second draggable element (#draggable2) as target
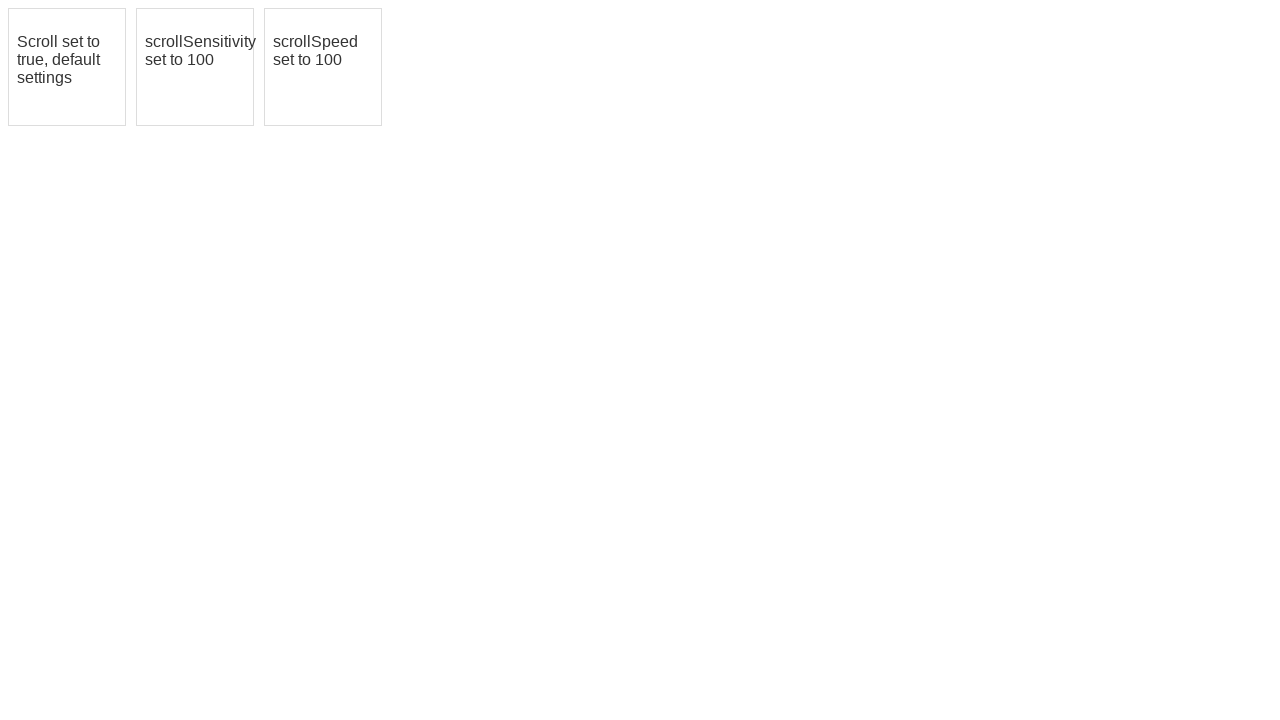

Located third draggable element (#draggable3)
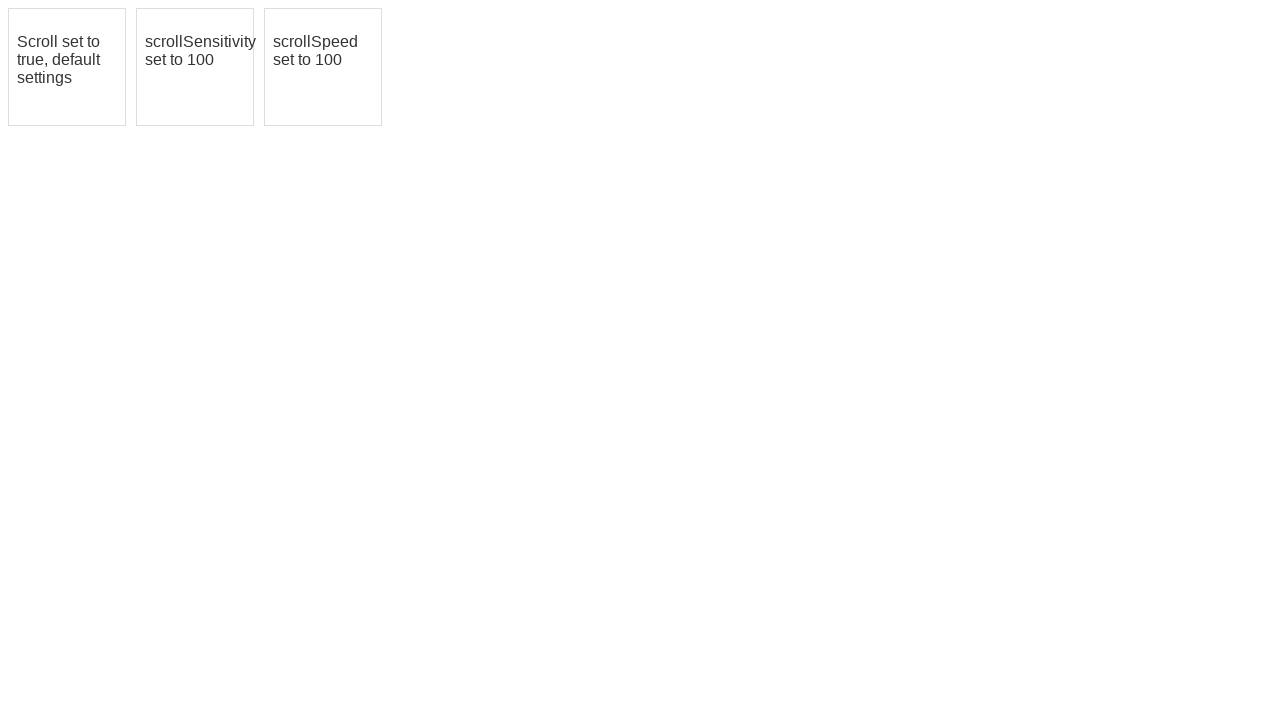

Dragged first element to second element's position at (195, 67)
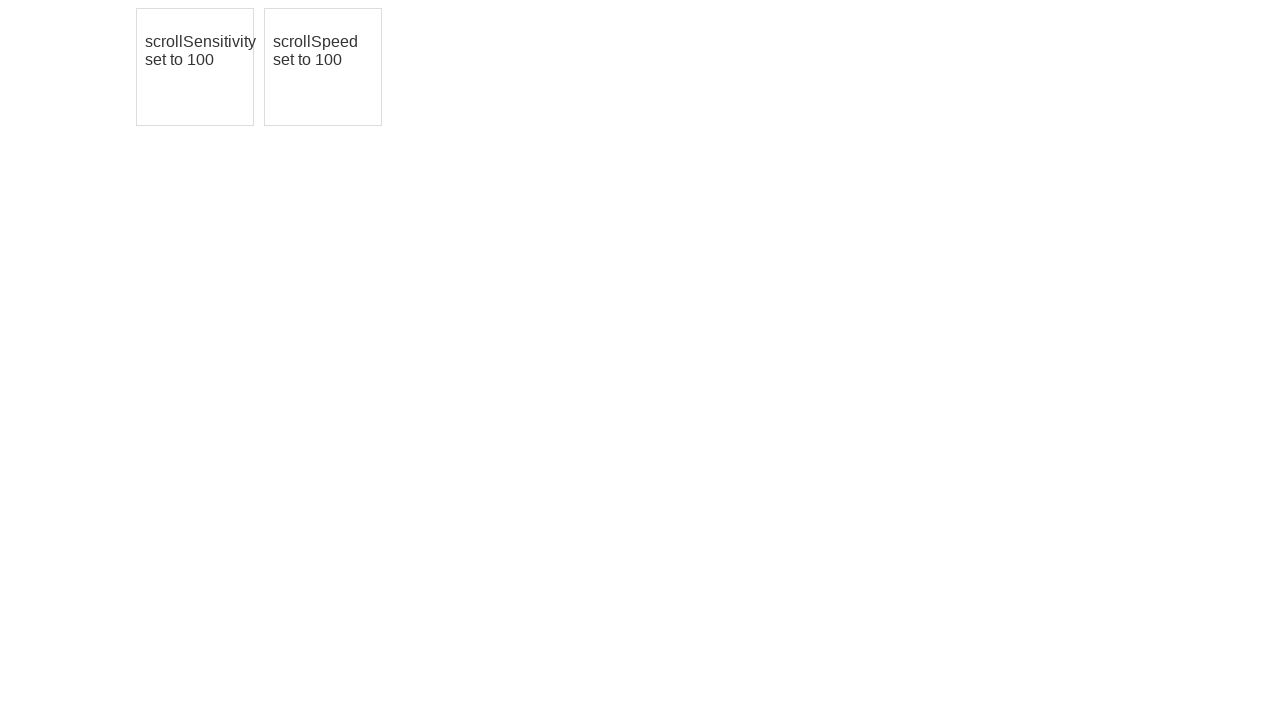

Moved mouse to center of third draggable element (iteration 1/5) at (323, 67)
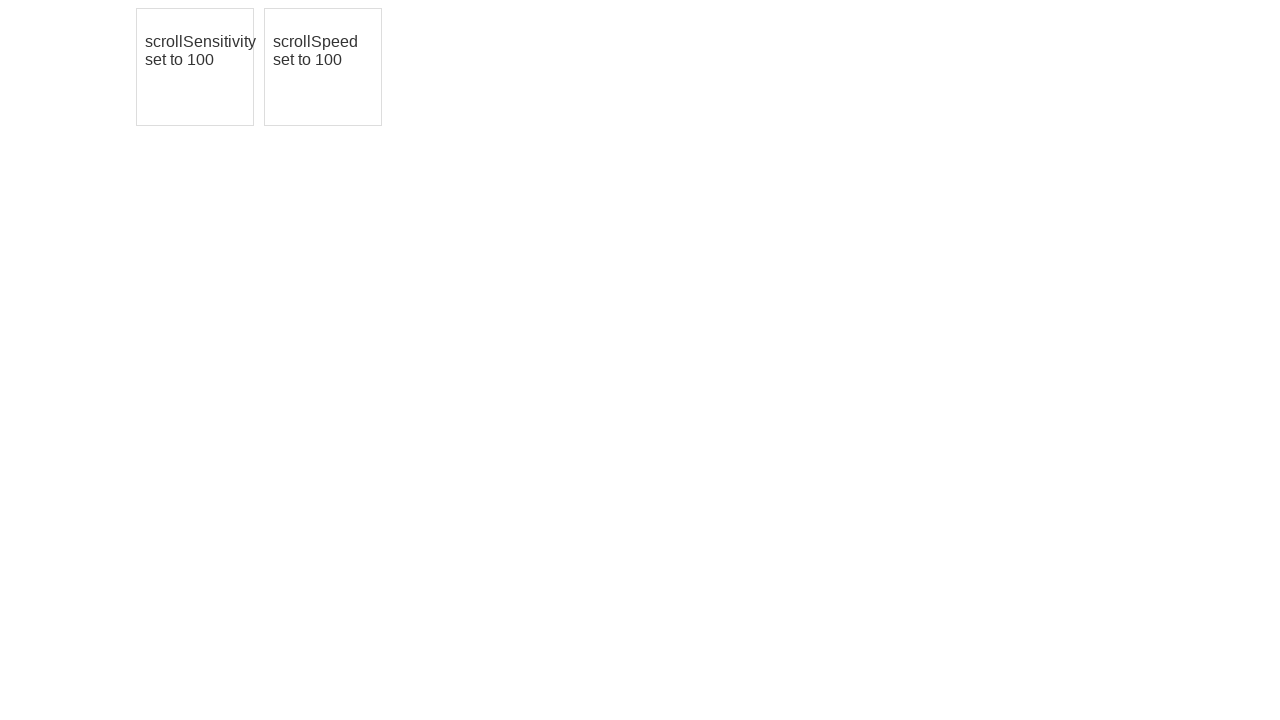

Pressed mouse button down on third element (iteration 1/5) at (323, 67)
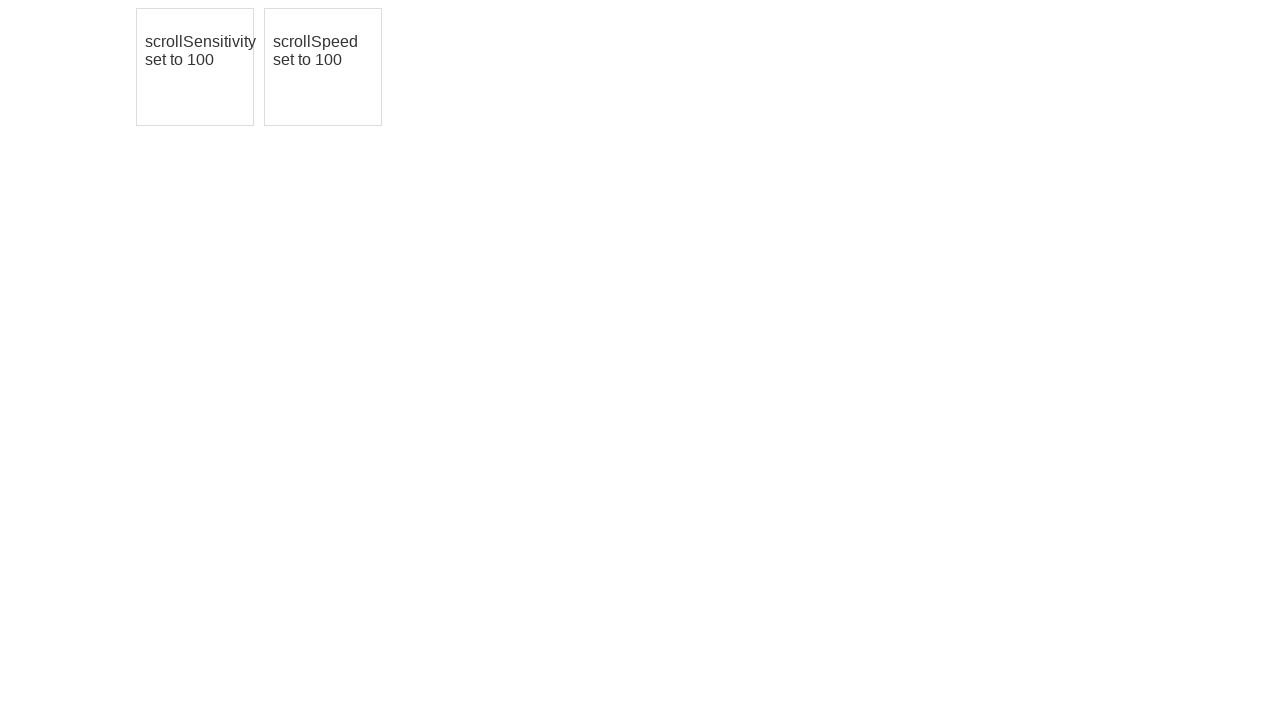

Dragged third element 10px right and 10px down (iteration 1/5) at (333, 77)
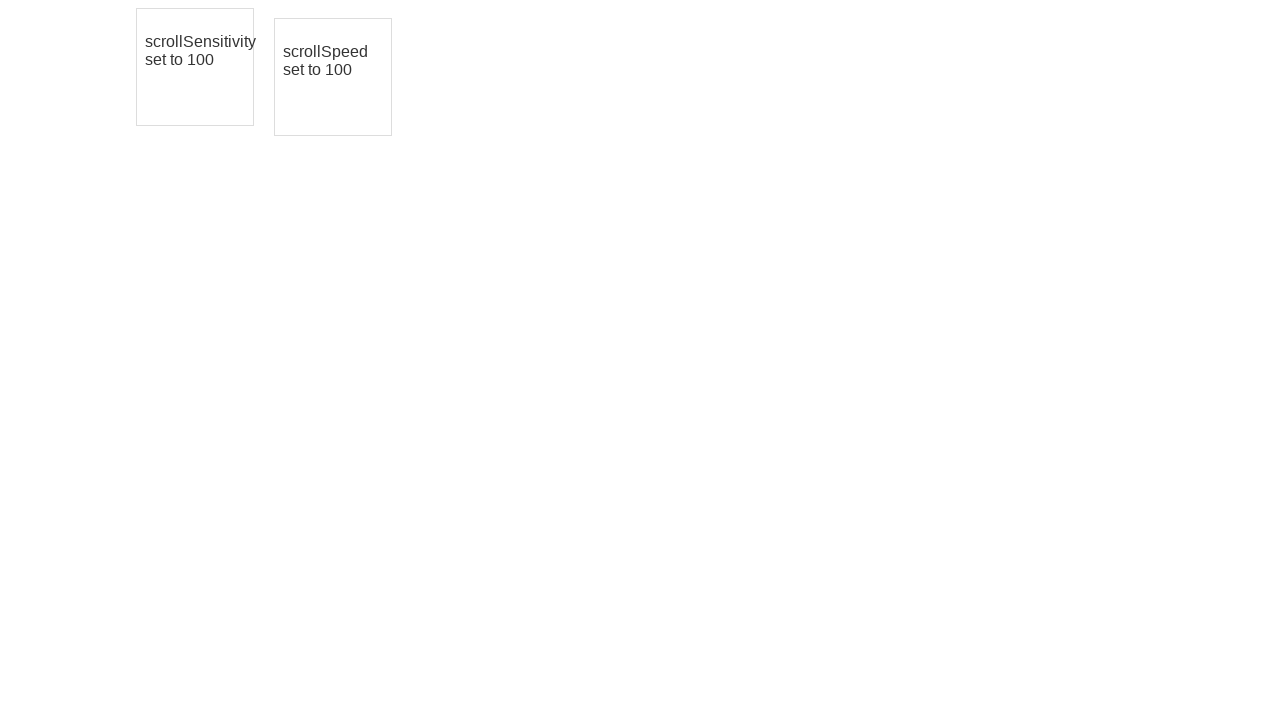

Released mouse button to complete drag (iteration 1/5) at (333, 77)
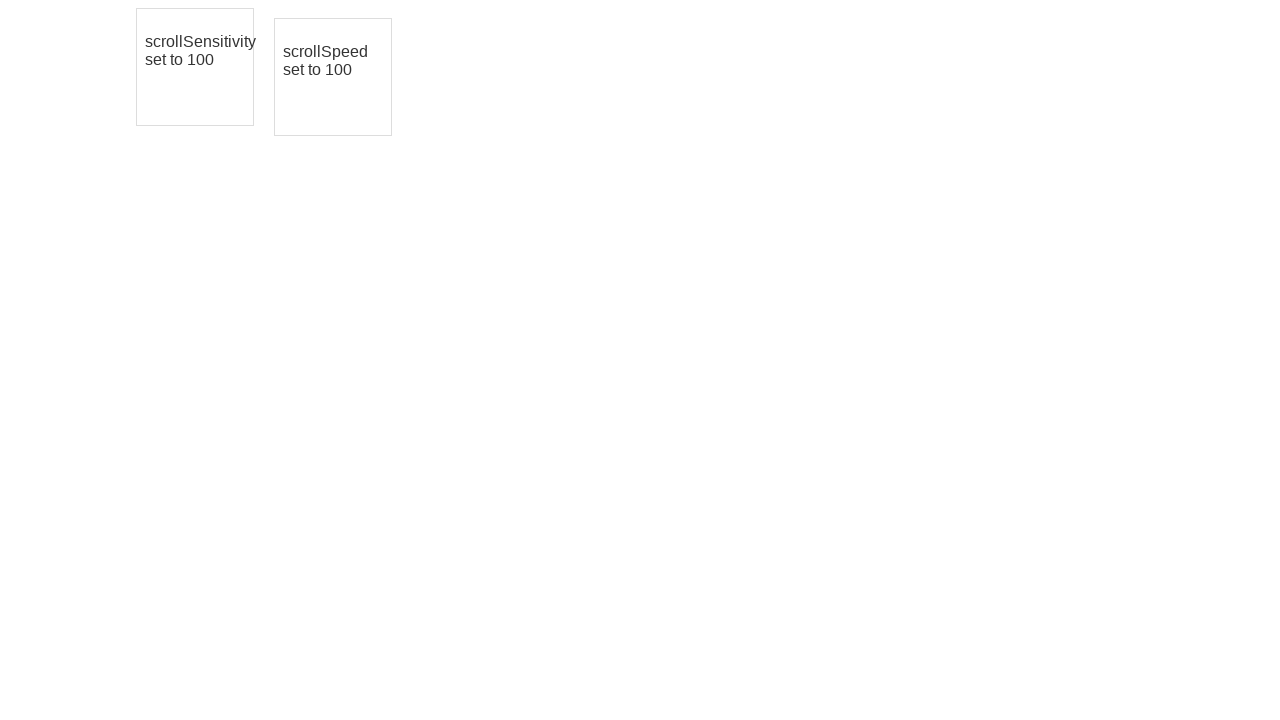

Moved mouse to center of third draggable element (iteration 2/5) at (333, 77)
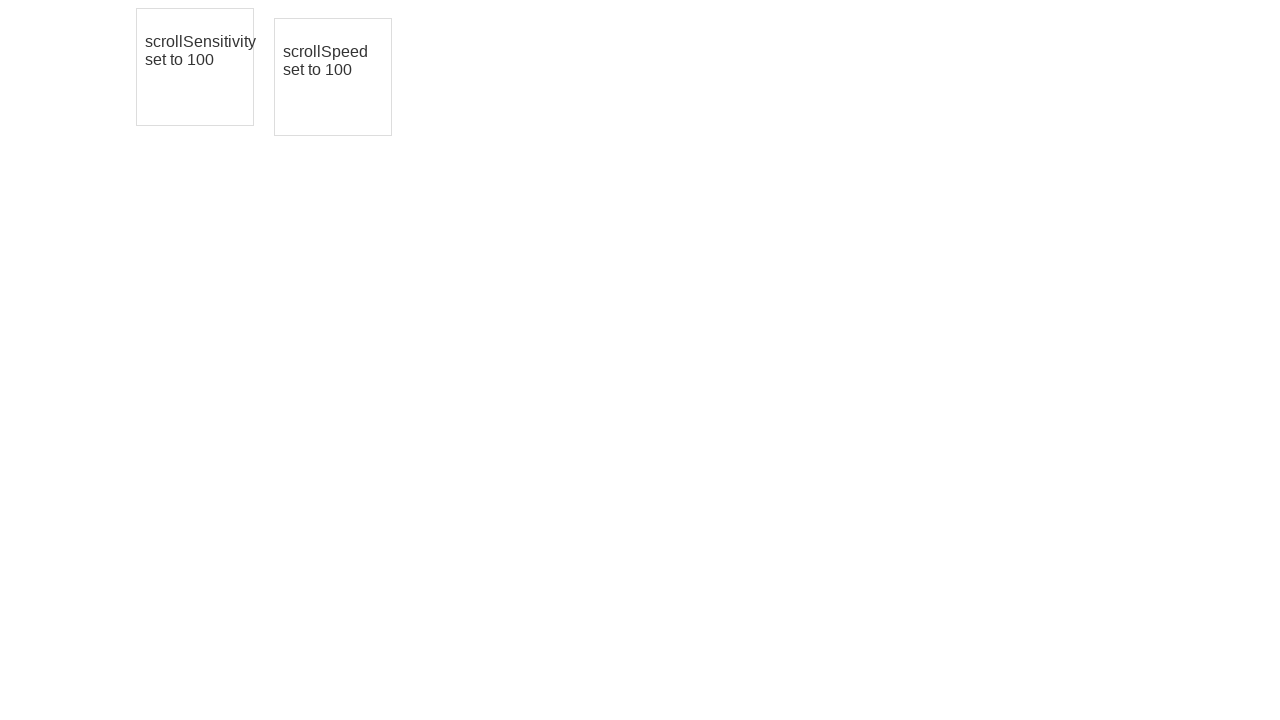

Pressed mouse button down on third element (iteration 2/5) at (333, 77)
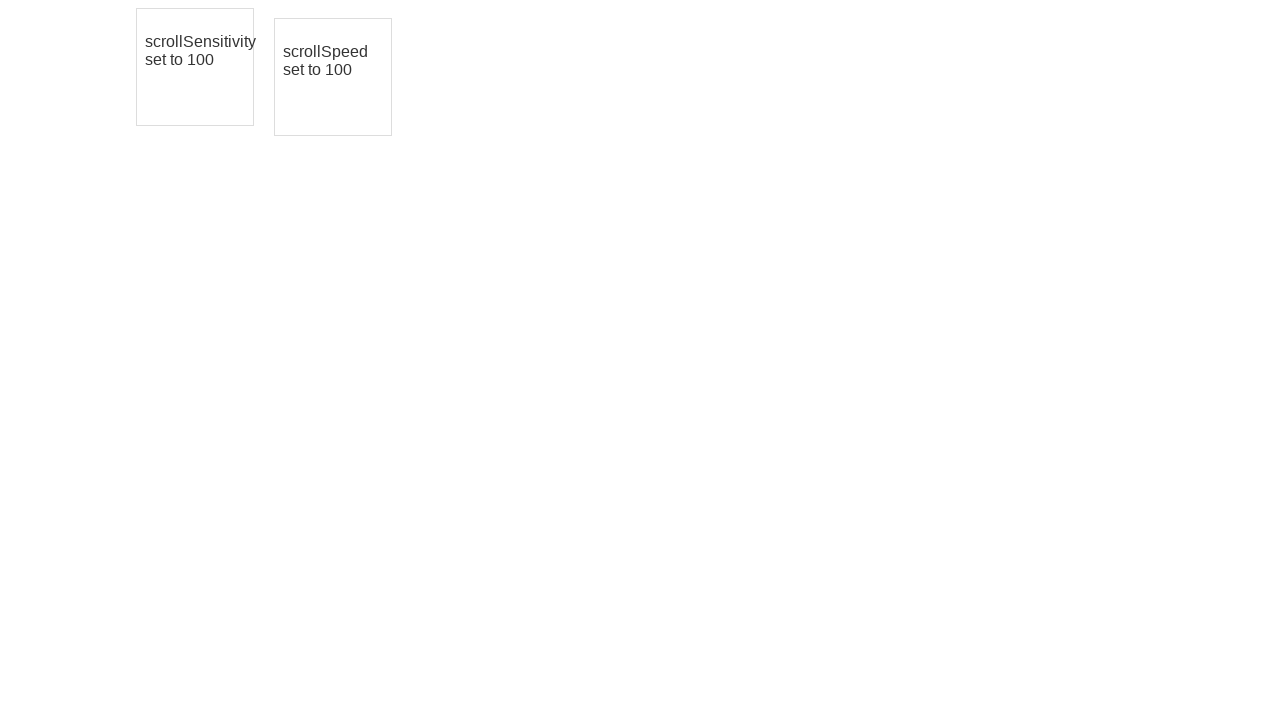

Dragged third element 10px right and 10px down (iteration 2/5) at (343, 87)
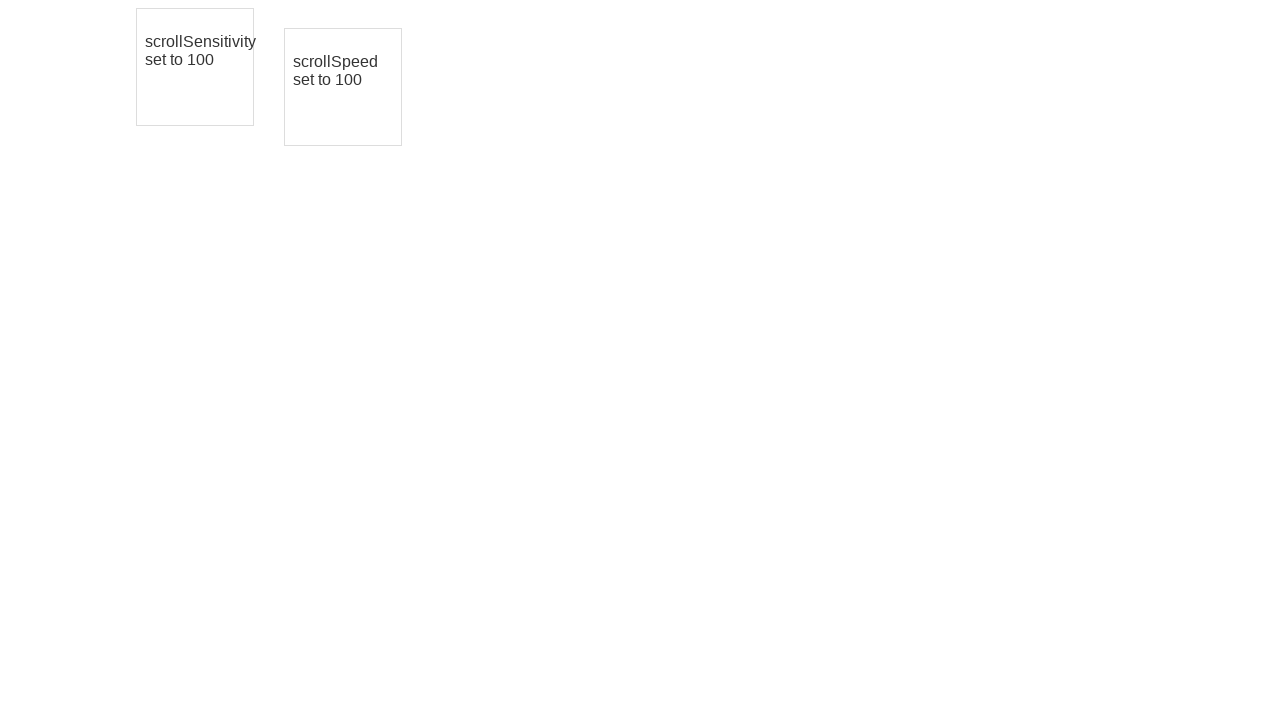

Released mouse button to complete drag (iteration 2/5) at (343, 87)
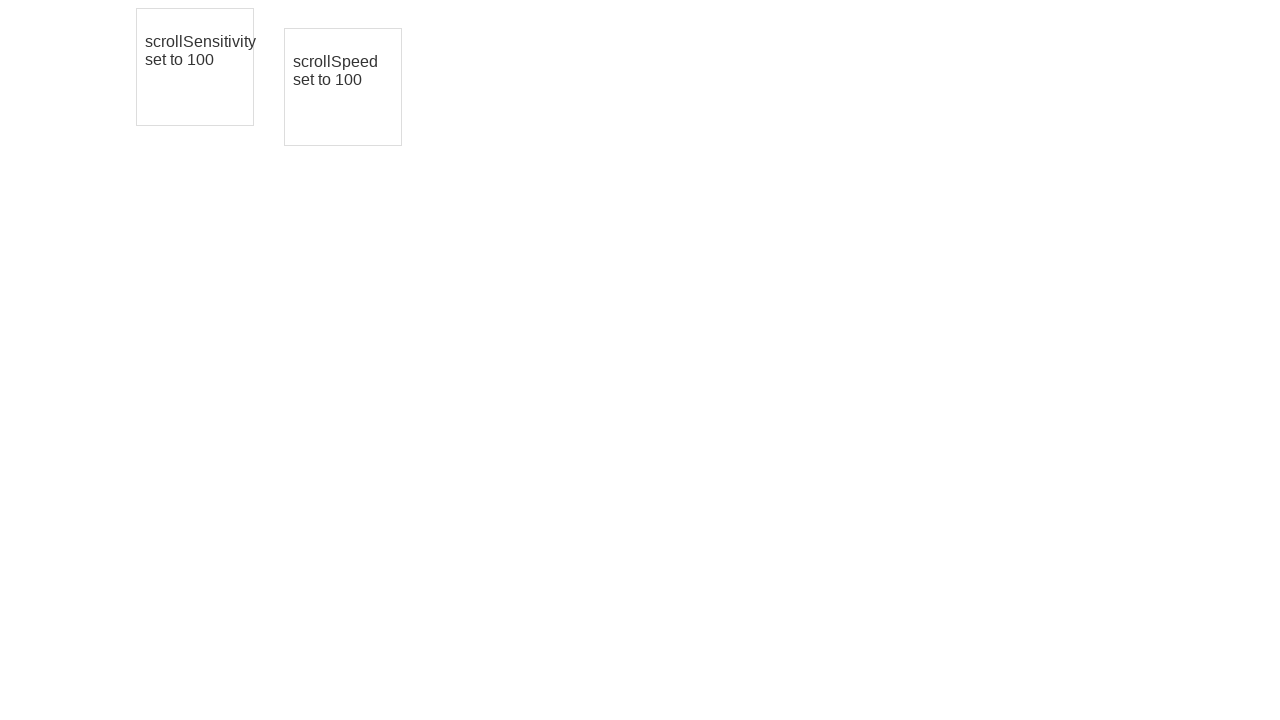

Moved mouse to center of third draggable element (iteration 3/5) at (343, 87)
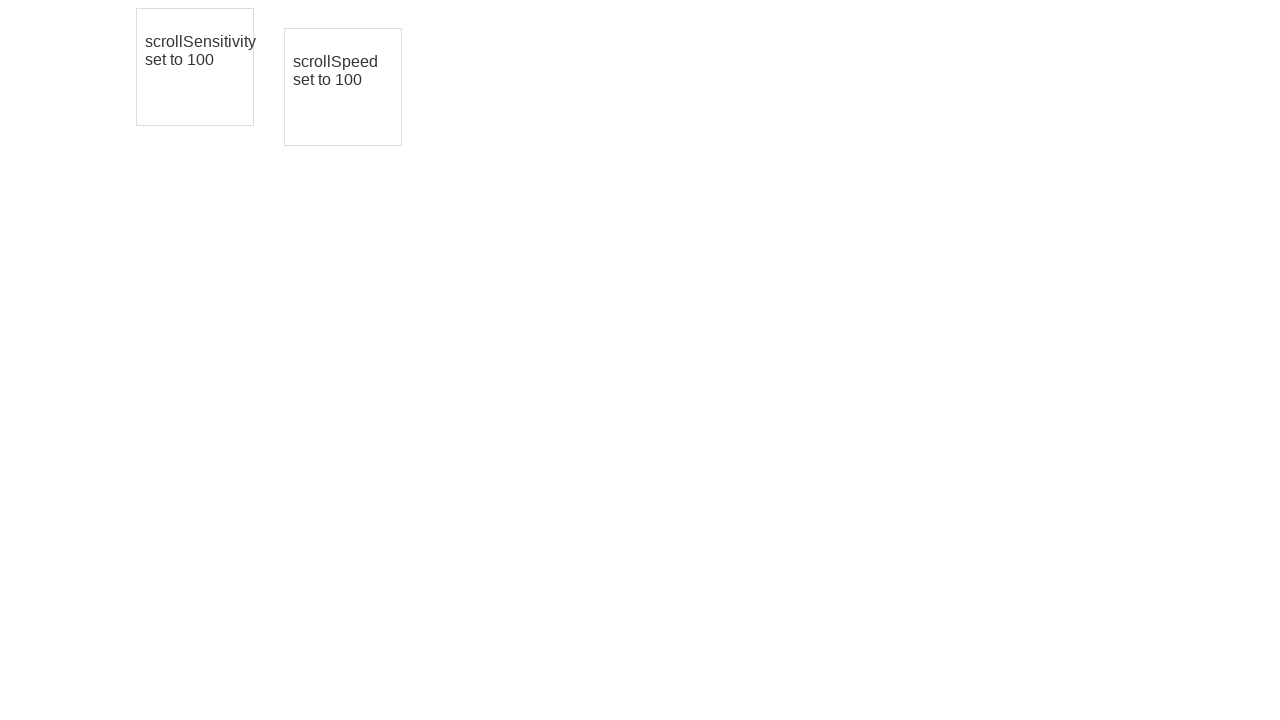

Pressed mouse button down on third element (iteration 3/5) at (343, 87)
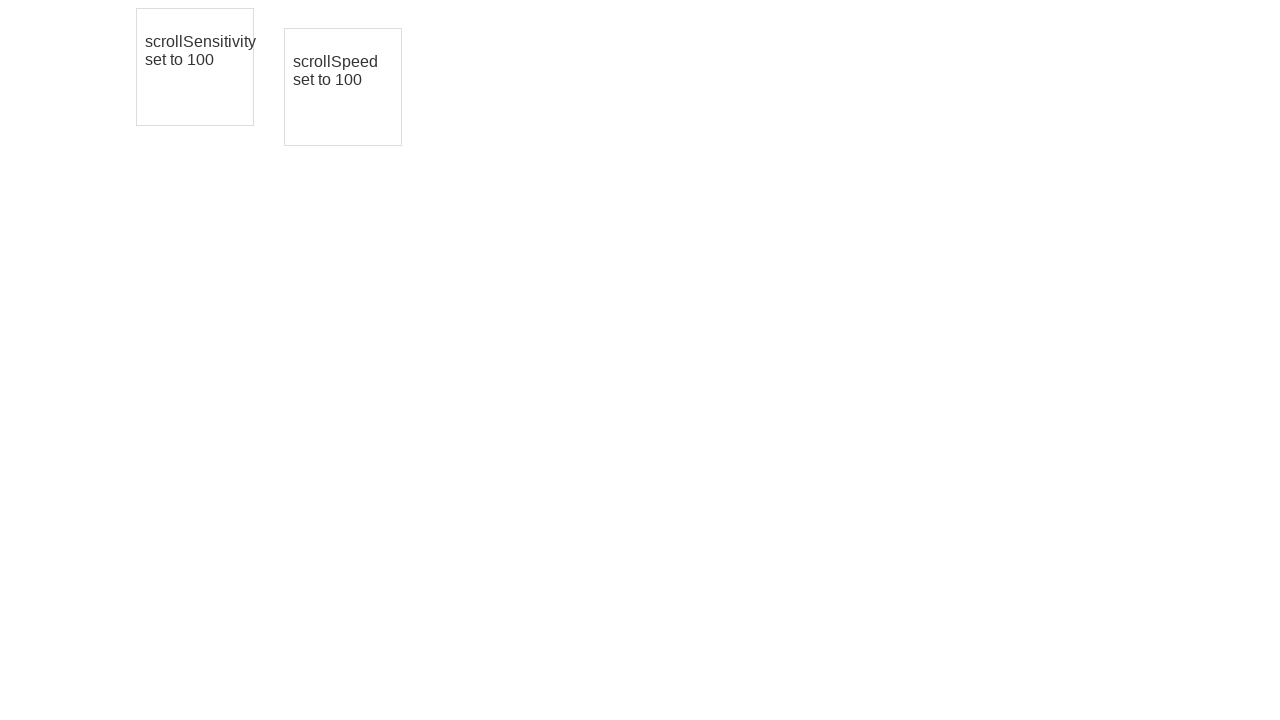

Dragged third element 10px right and 10px down (iteration 3/5) at (353, 97)
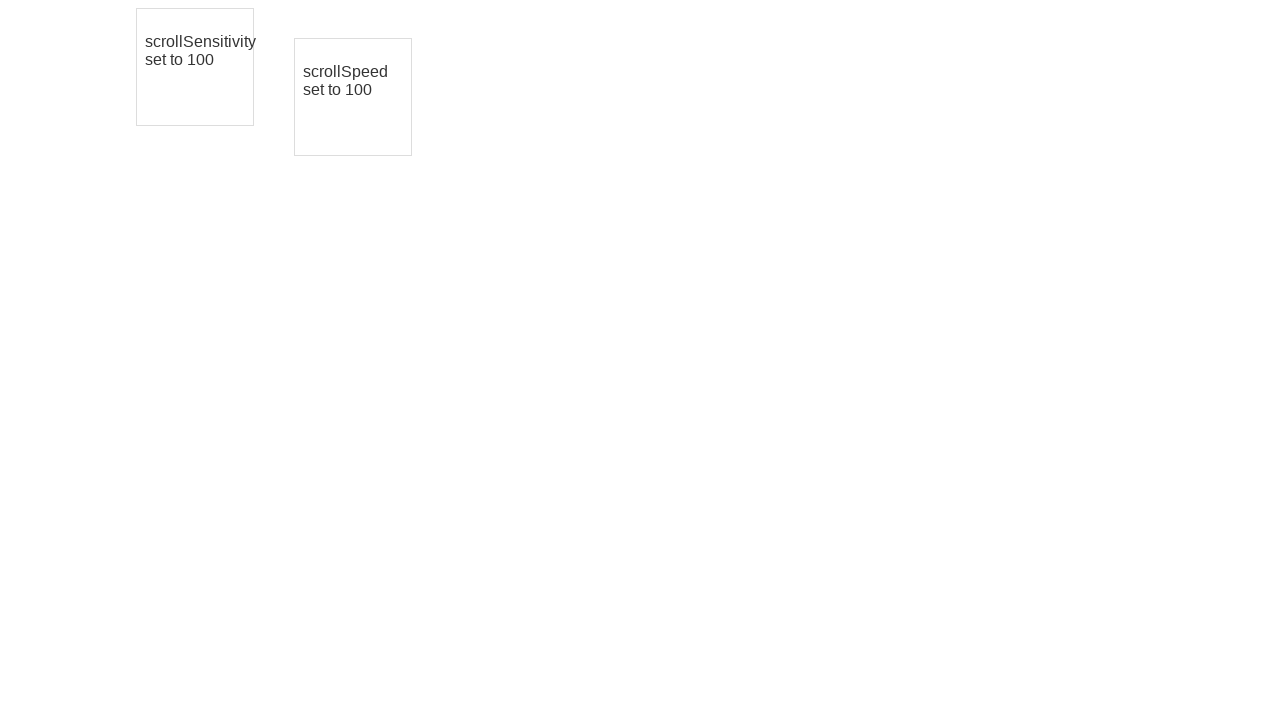

Released mouse button to complete drag (iteration 3/5) at (353, 97)
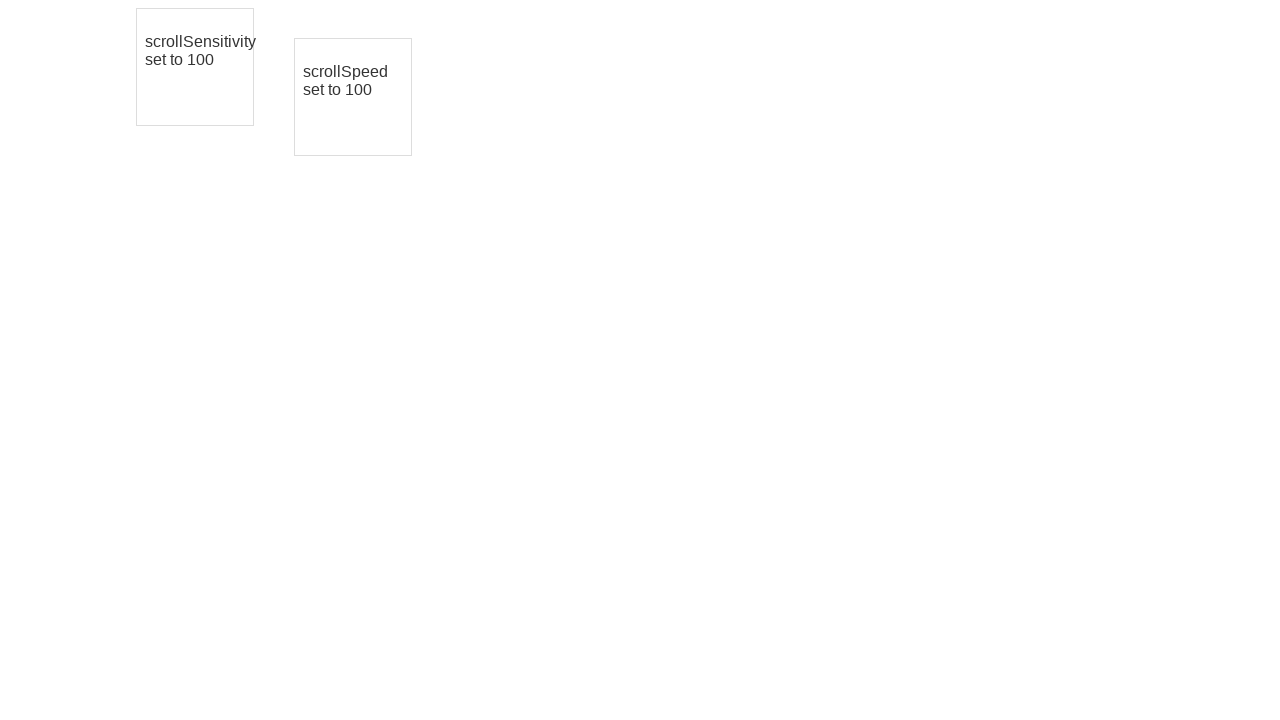

Moved mouse to center of third draggable element (iteration 4/5) at (353, 97)
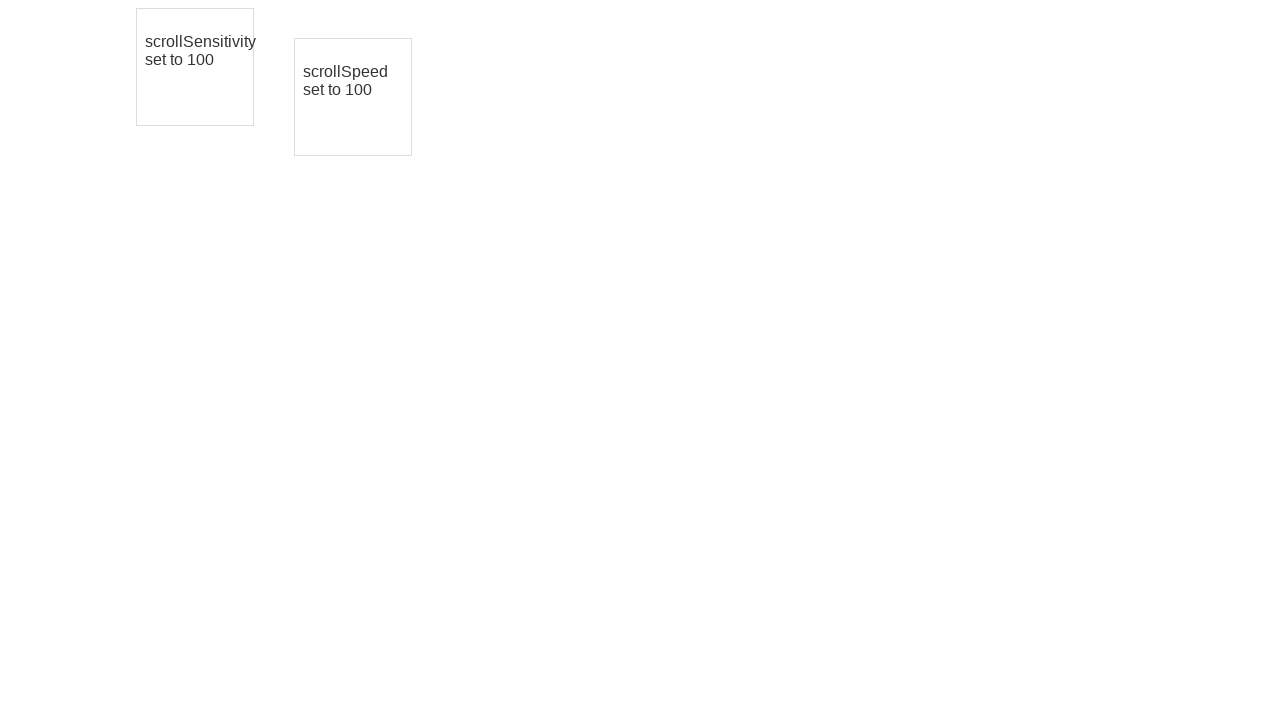

Pressed mouse button down on third element (iteration 4/5) at (353, 97)
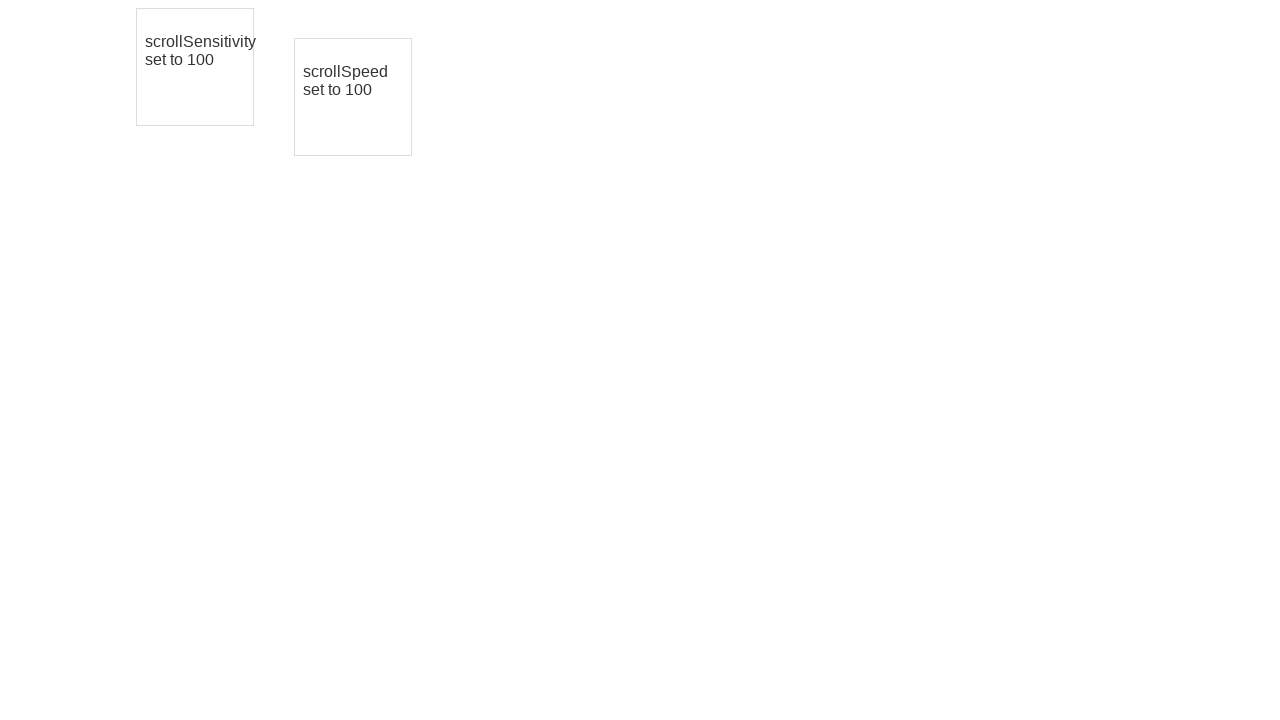

Dragged third element 10px right and 10px down (iteration 4/5) at (363, 107)
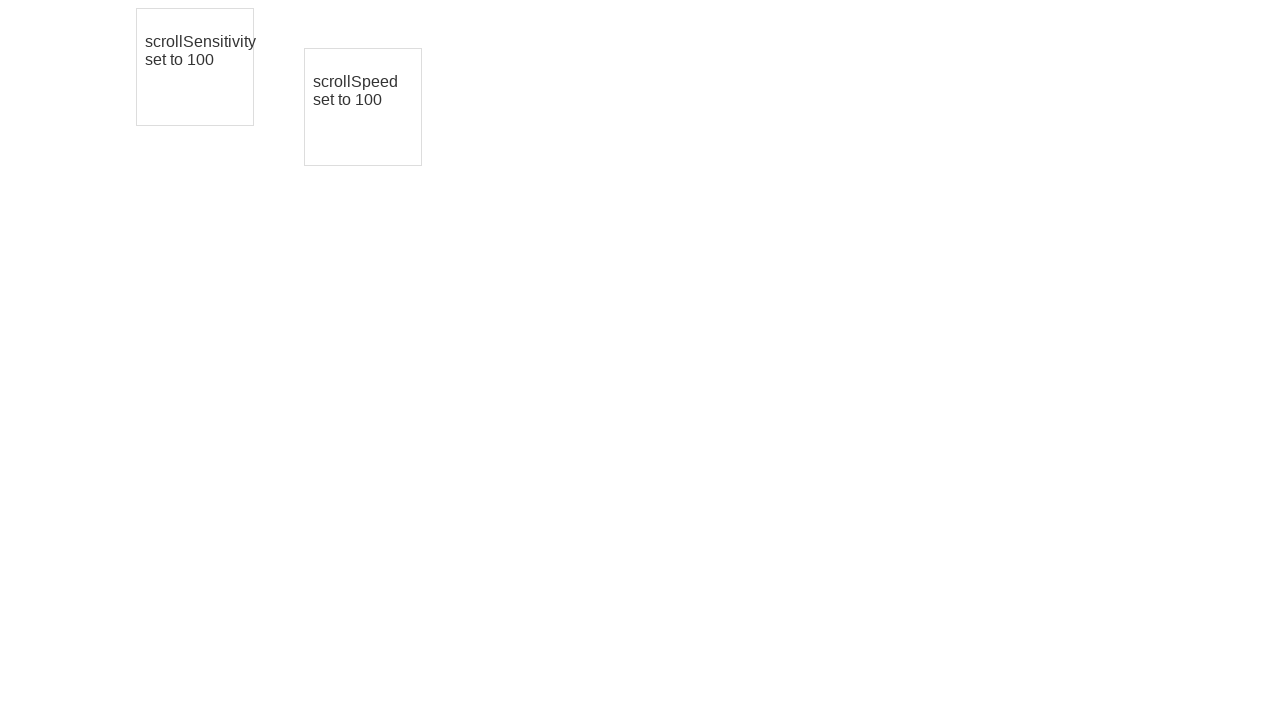

Released mouse button to complete drag (iteration 4/5) at (363, 107)
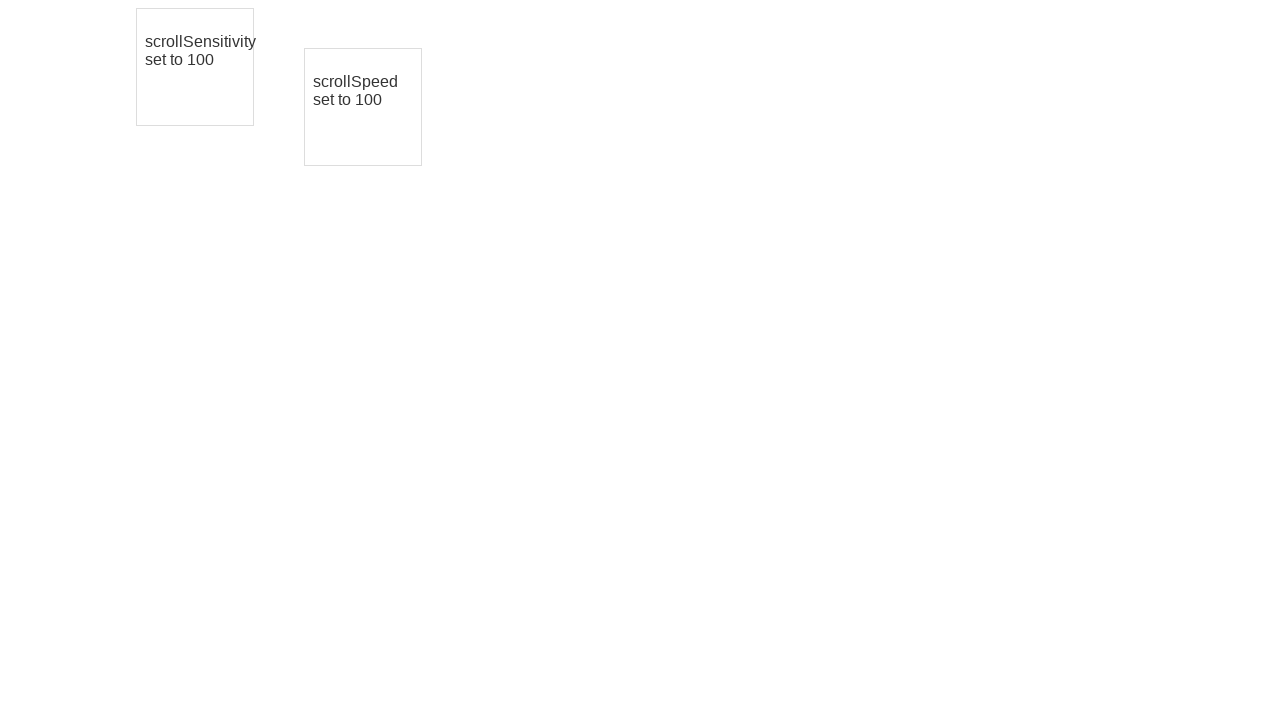

Moved mouse to center of third draggable element (iteration 5/5) at (363, 107)
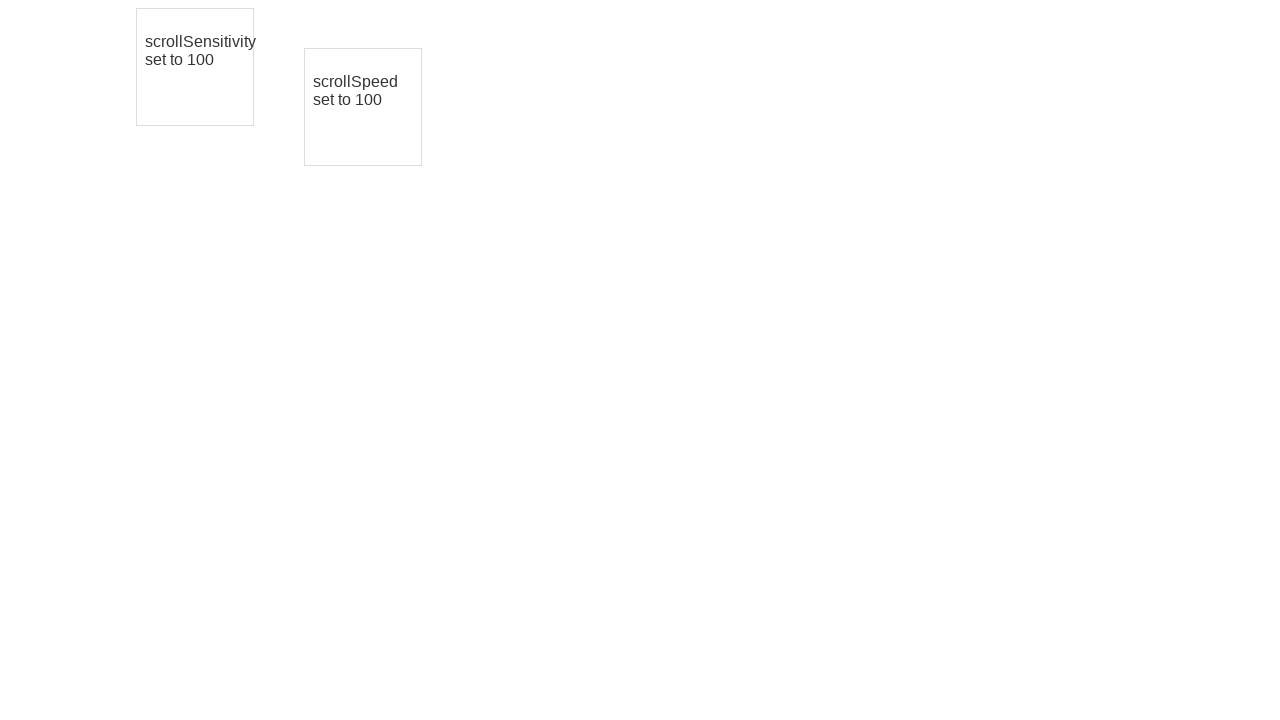

Pressed mouse button down on third element (iteration 5/5) at (363, 107)
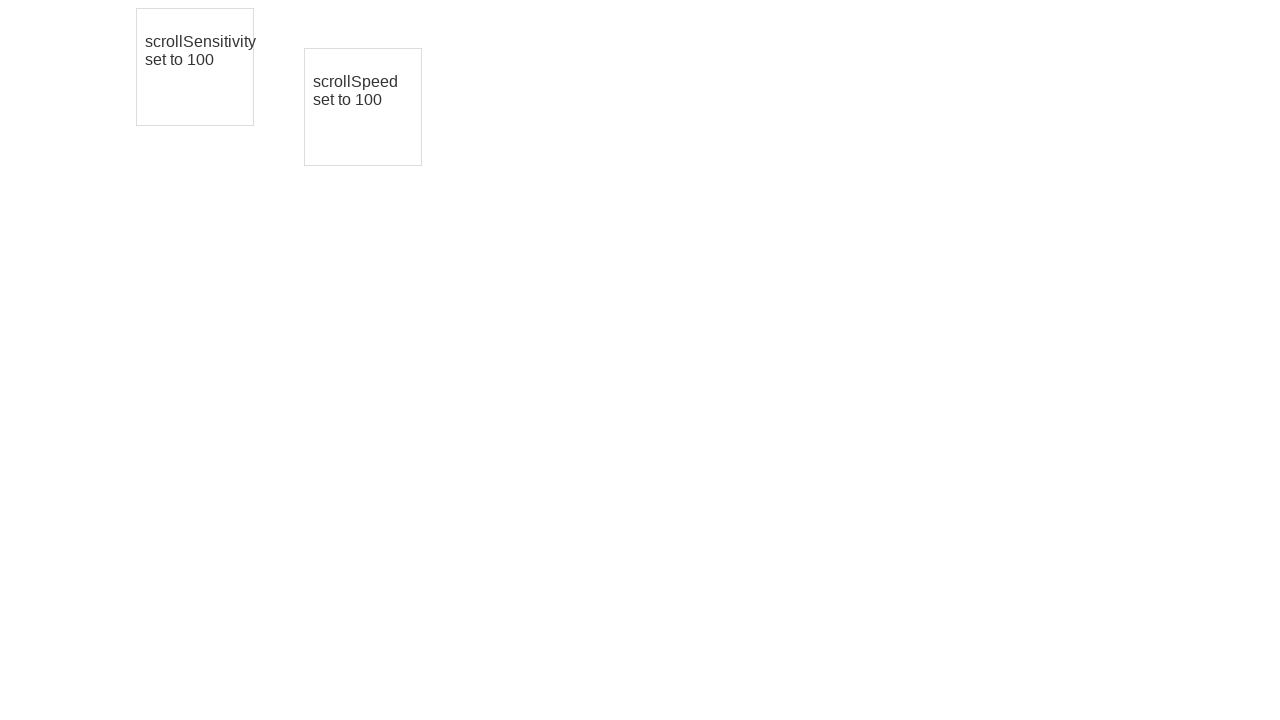

Dragged third element 10px right and 10px down (iteration 5/5) at (373, 117)
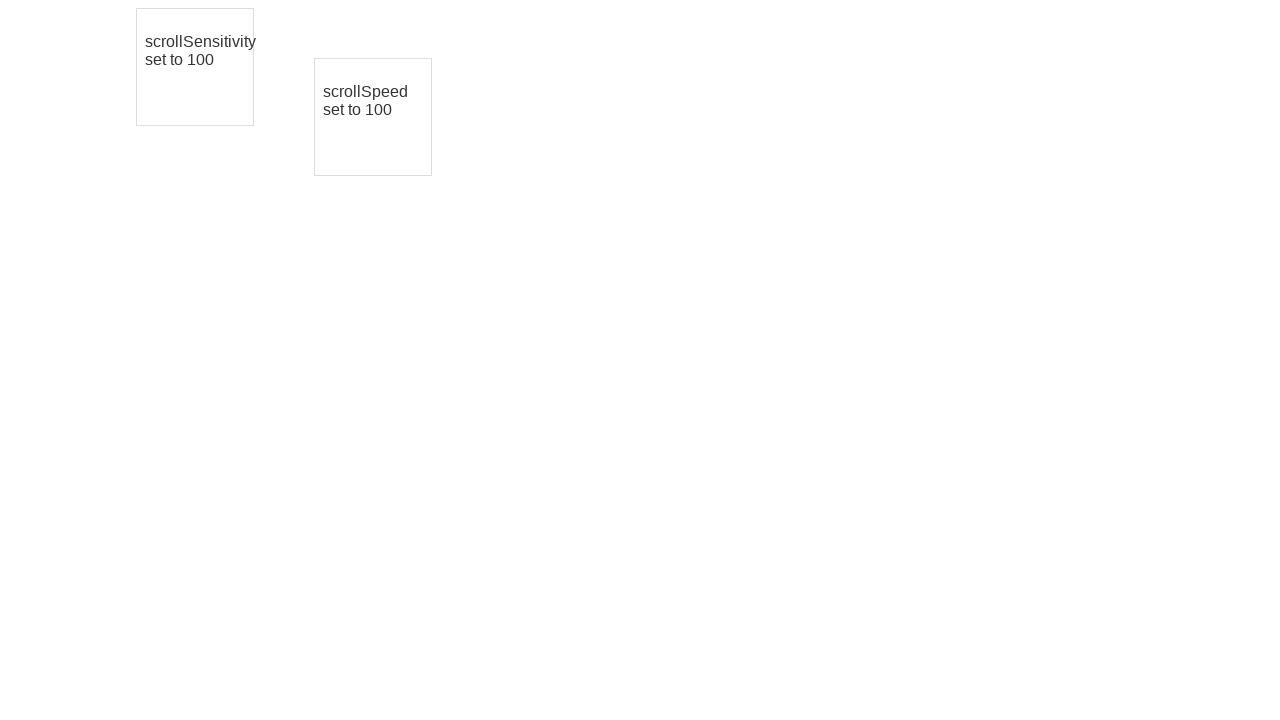

Released mouse button to complete drag (iteration 5/5) at (373, 117)
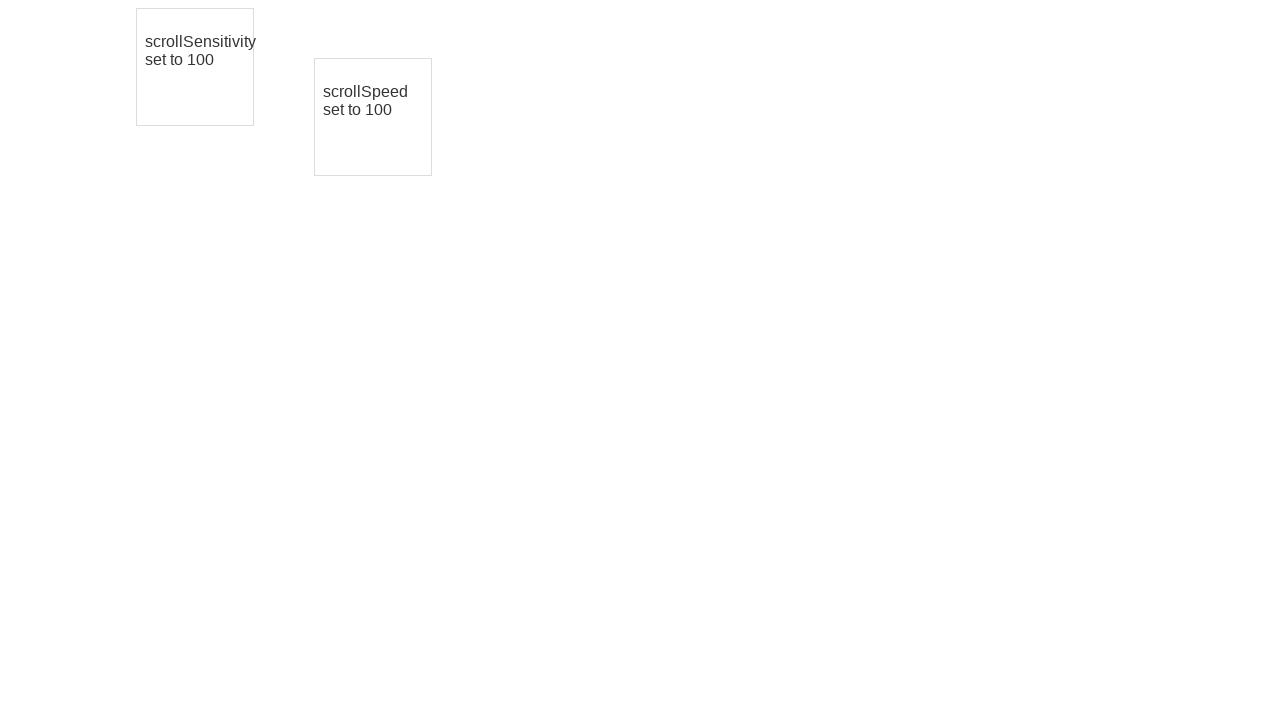

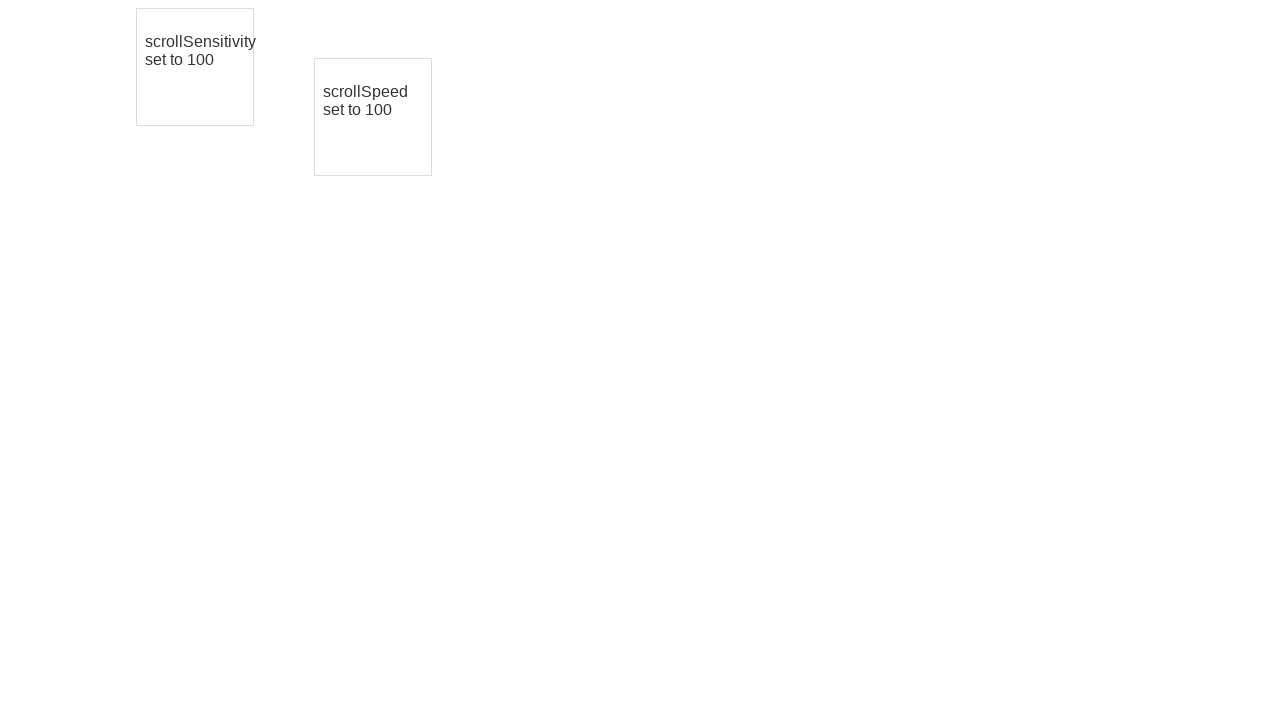